Tests adding and removing elements dynamically by clicking buttons

Starting URL: https://the-internet.herokuapp.com/add_remove_elements/

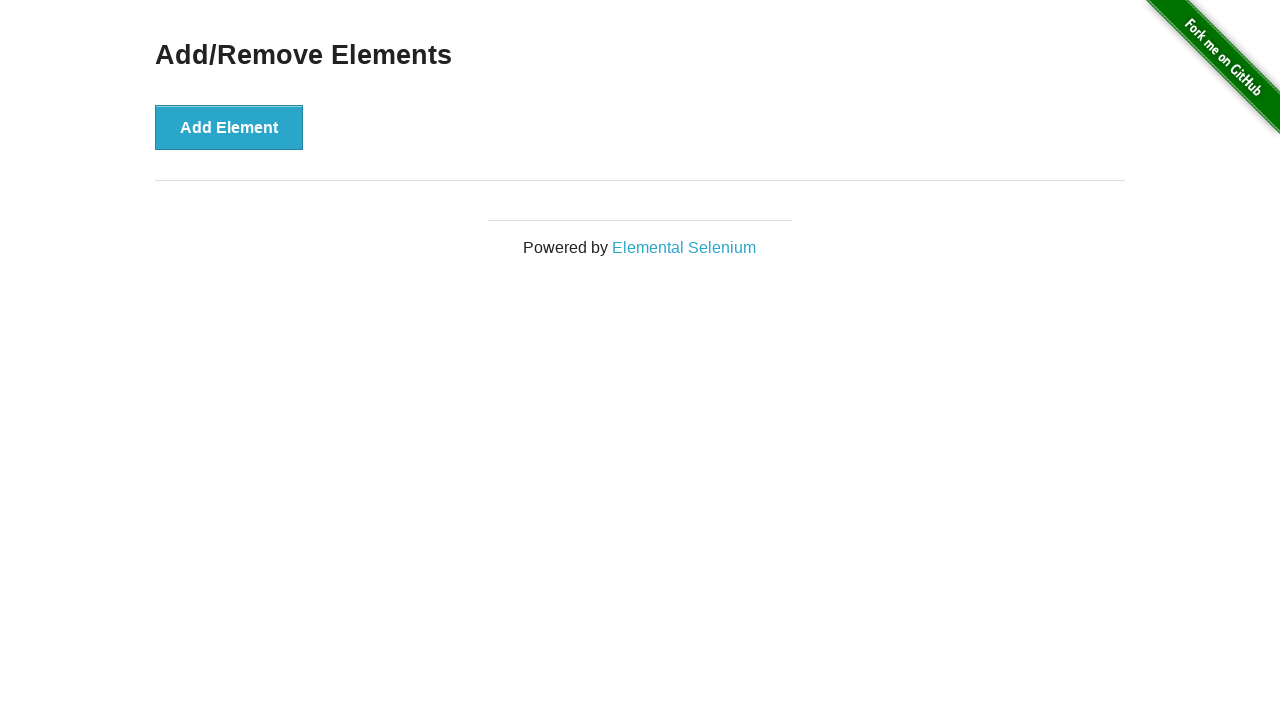

Clicked 'Add Element' button (iteration 1/5) at (229, 127) on button[onclick='addElement()']
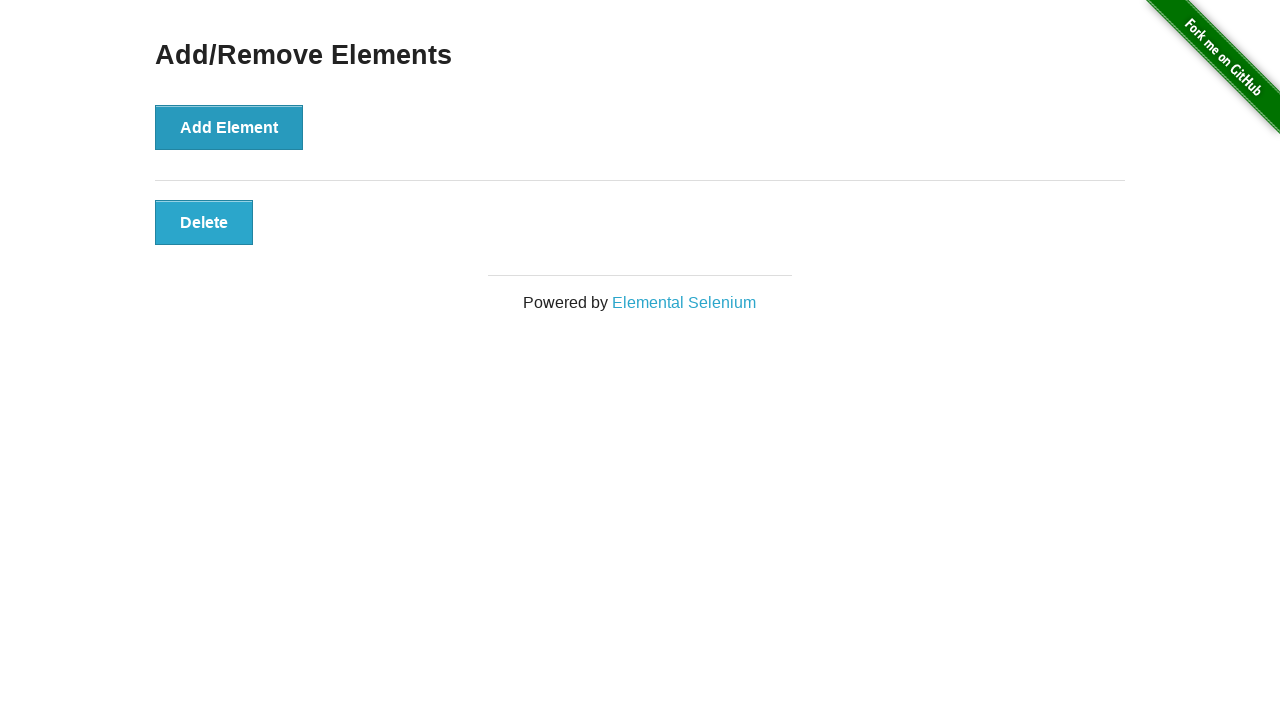

Clicked 'Add Element' button (iteration 2/5) at (229, 127) on button[onclick='addElement()']
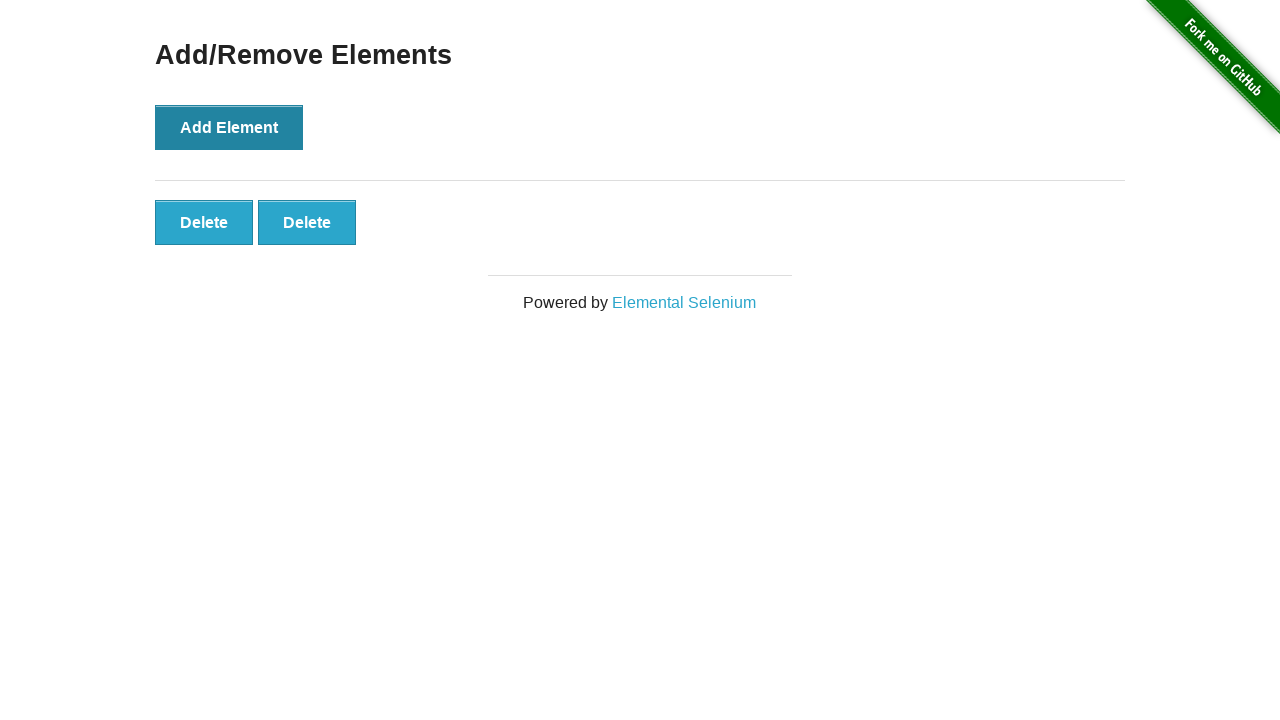

Clicked 'Add Element' button (iteration 3/5) at (229, 127) on button[onclick='addElement()']
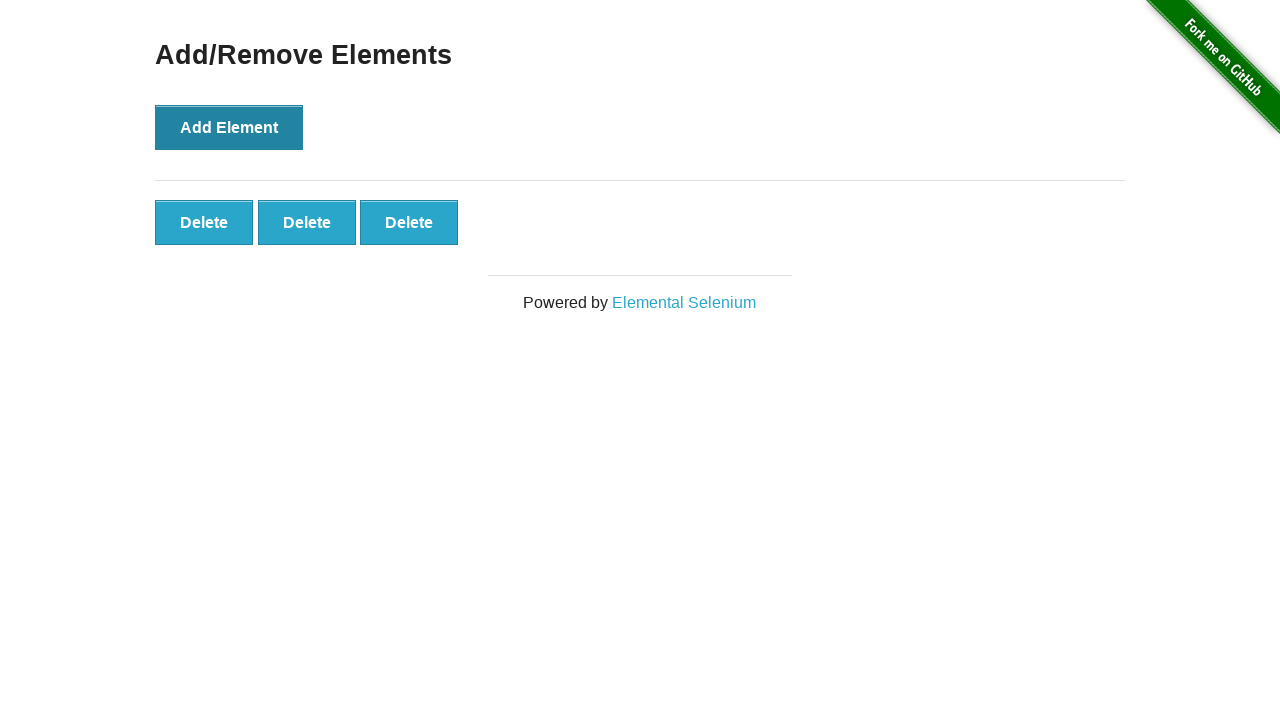

Clicked 'Add Element' button (iteration 4/5) at (229, 127) on button[onclick='addElement()']
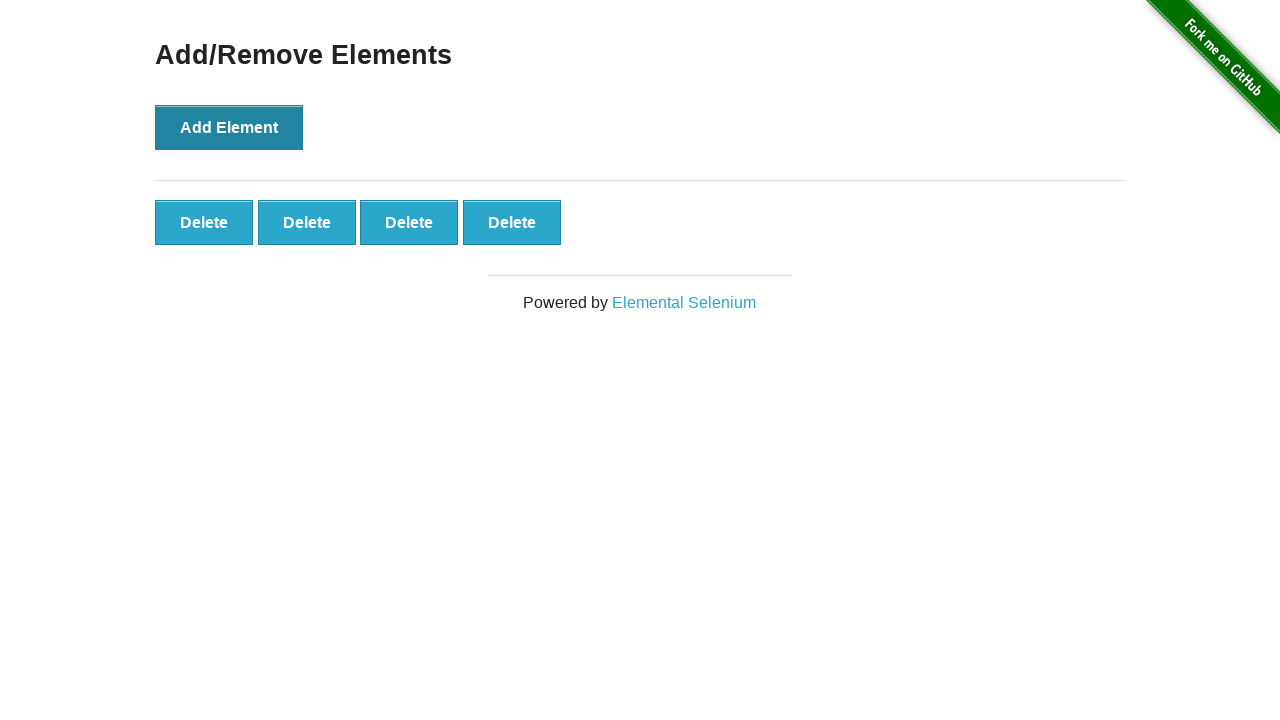

Clicked 'Add Element' button (iteration 5/5) at (229, 127) on button[onclick='addElement()']
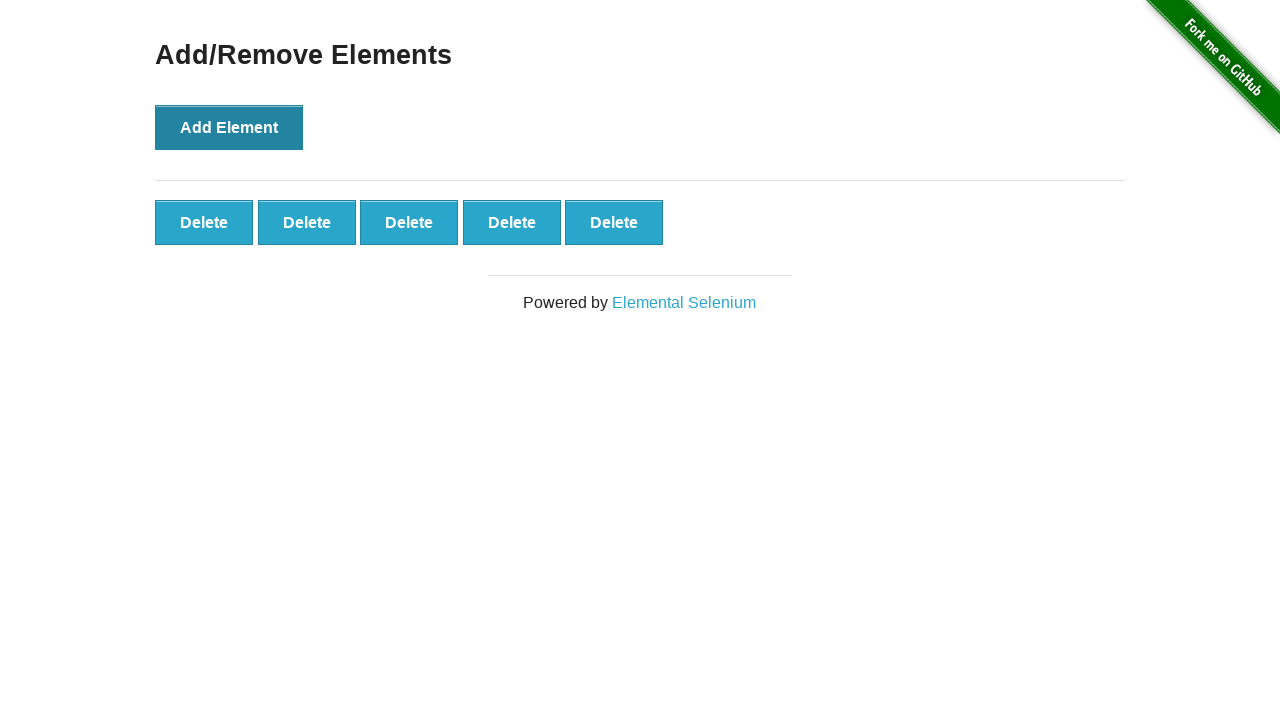

Clicked delete button at random index 3 (iteration 1/3) at (512, 222) on button[onclick='deleteElement()'] >> nth=3
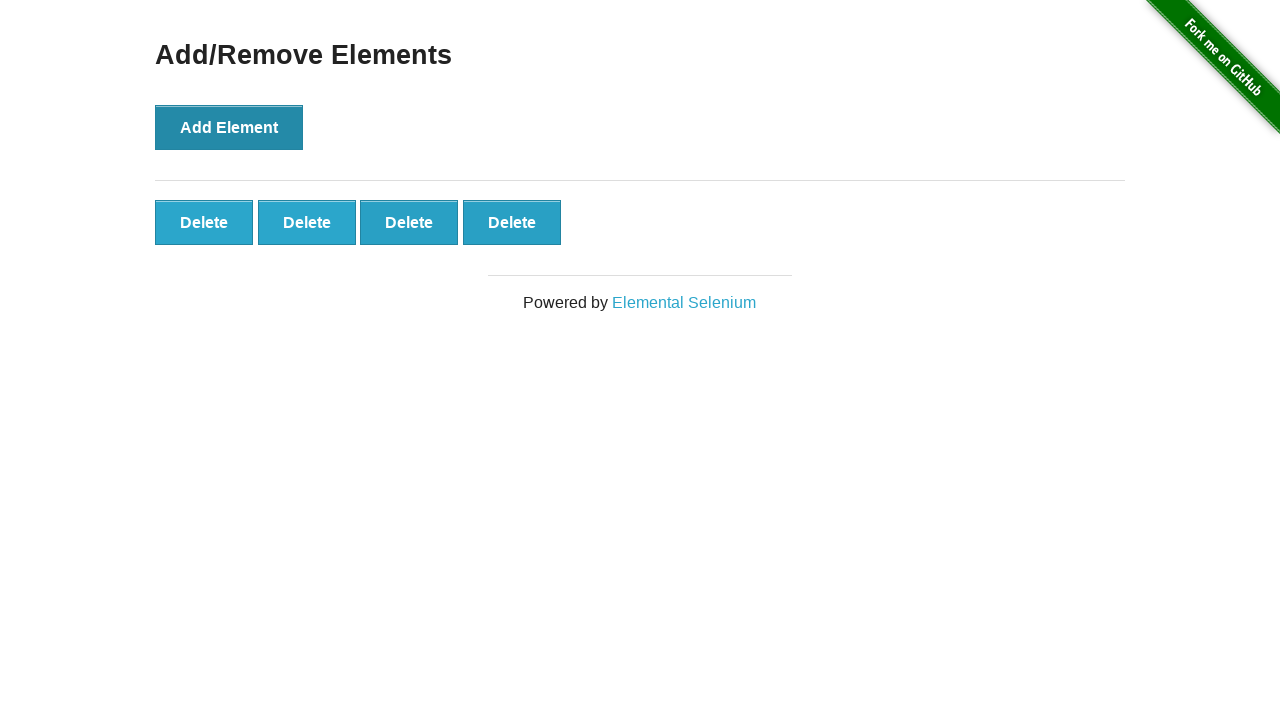

Clicked delete button at random index 3 (iteration 2/3) at (512, 222) on button[onclick='deleteElement()'] >> nth=3
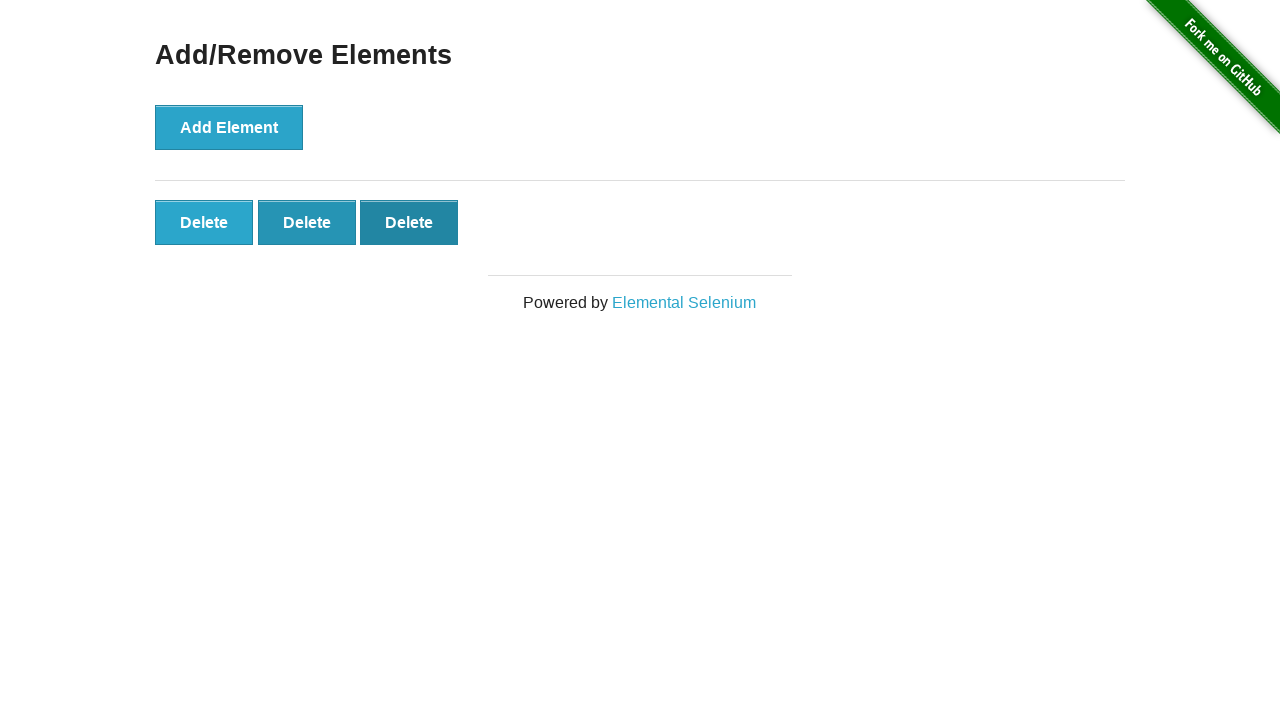

Clicked delete button at random index 1 (iteration 3/3) at (307, 222) on button[onclick='deleteElement()'] >> nth=1
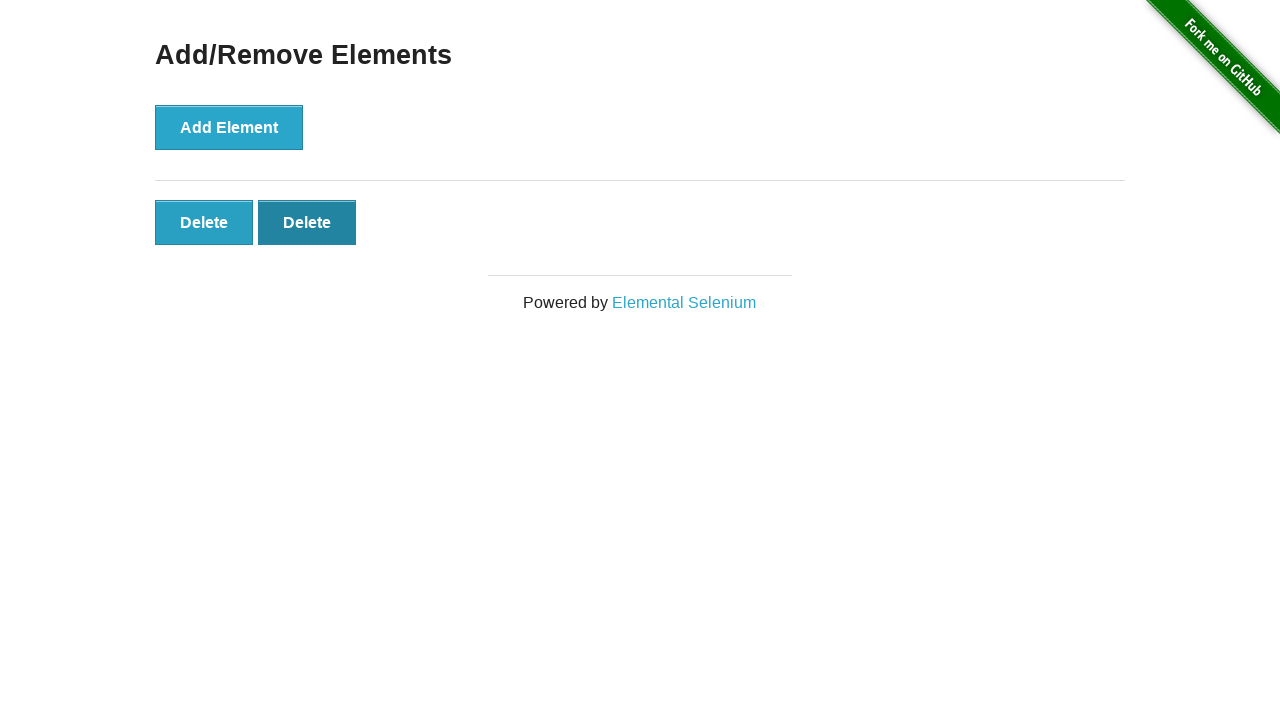

Counted remaining delete buttons: 2
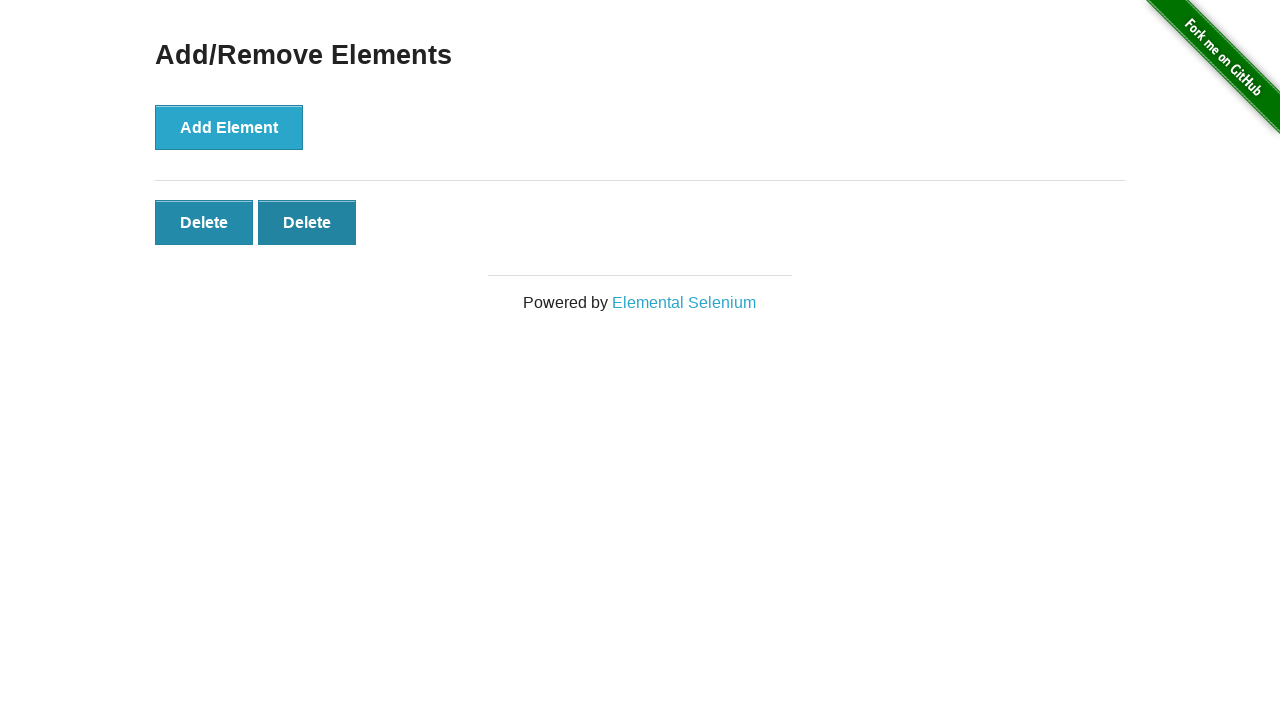

Verified that exactly 2 elements remain after adding 5 and removing 3
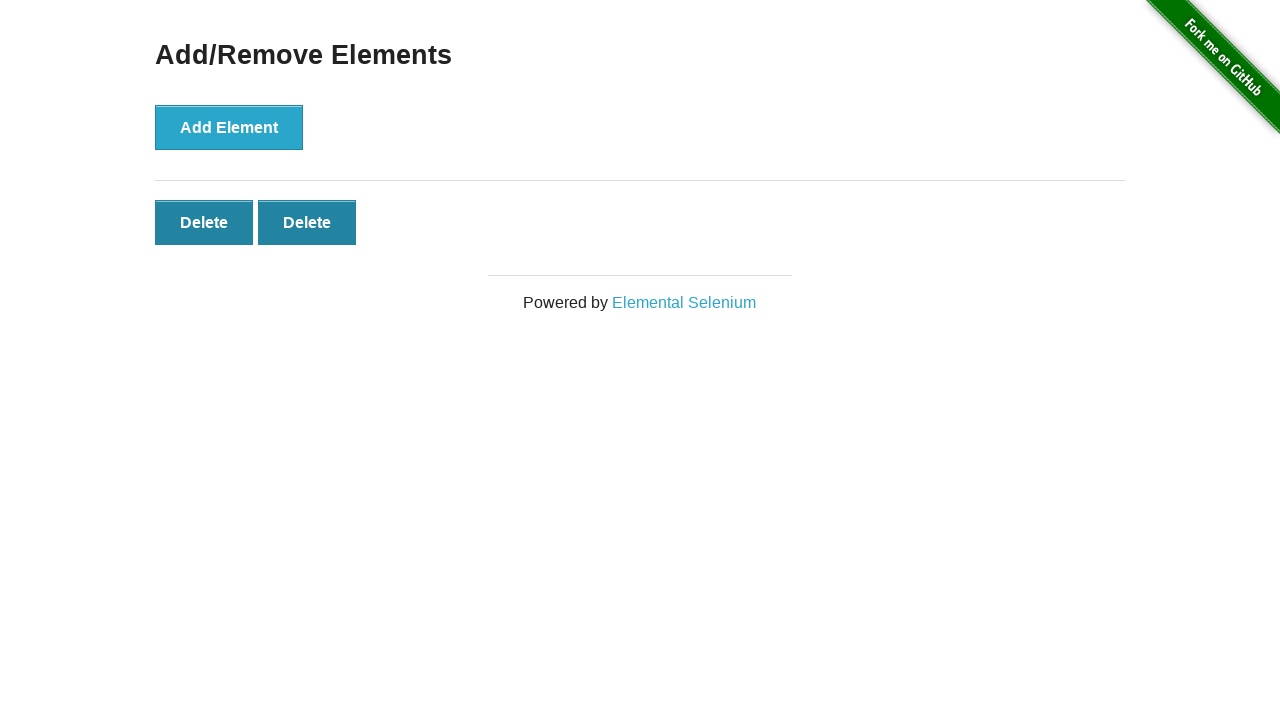

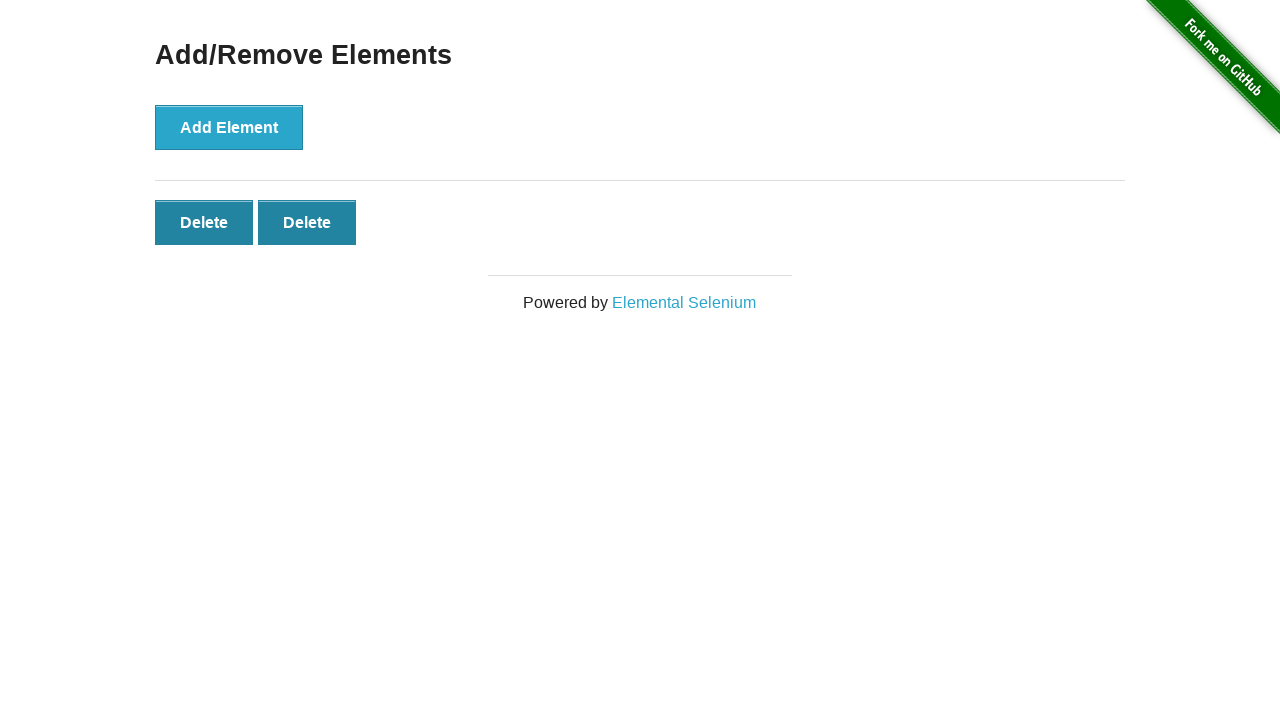